Tests adding multiple todo items to a todo list application by filling the input and pressing Enter

Starting URL: https://demo.playwright.dev/todomvc

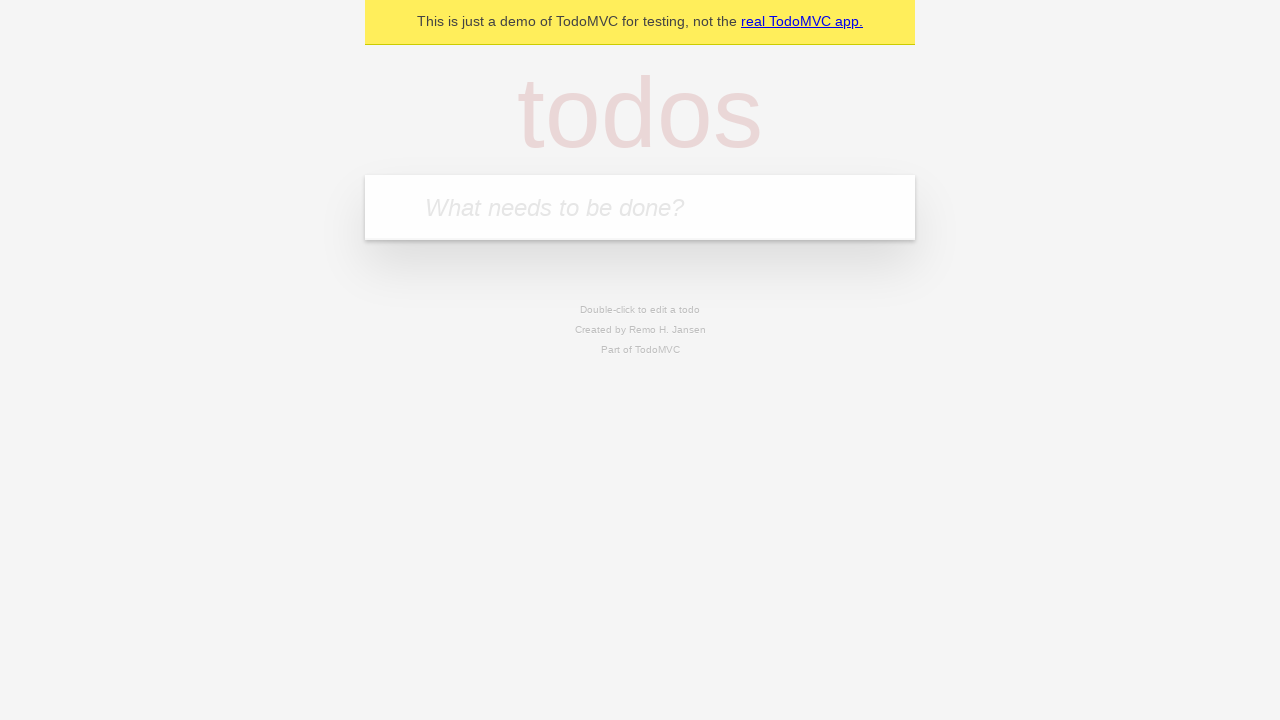

Located the todo input field with placeholder 'What needs to be done?'
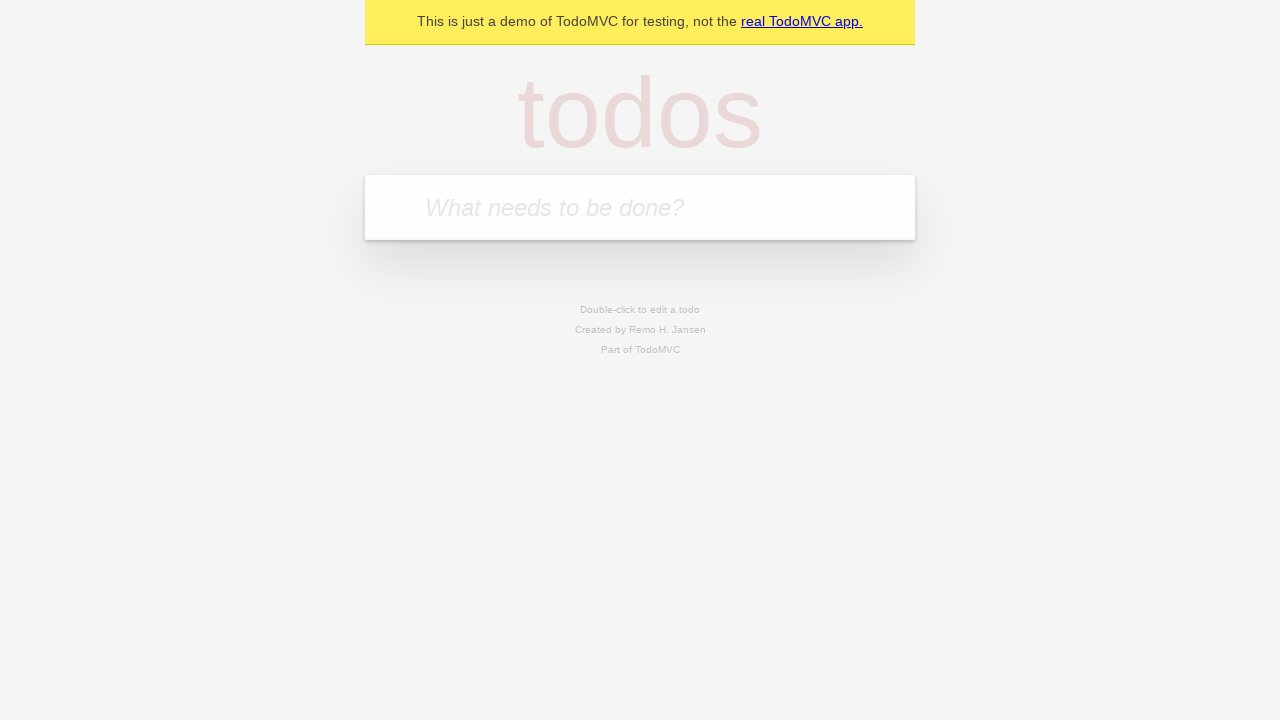

Filled todo input with 'buy some cheese' on internal:attr=[placeholder="What needs to be done?"i]
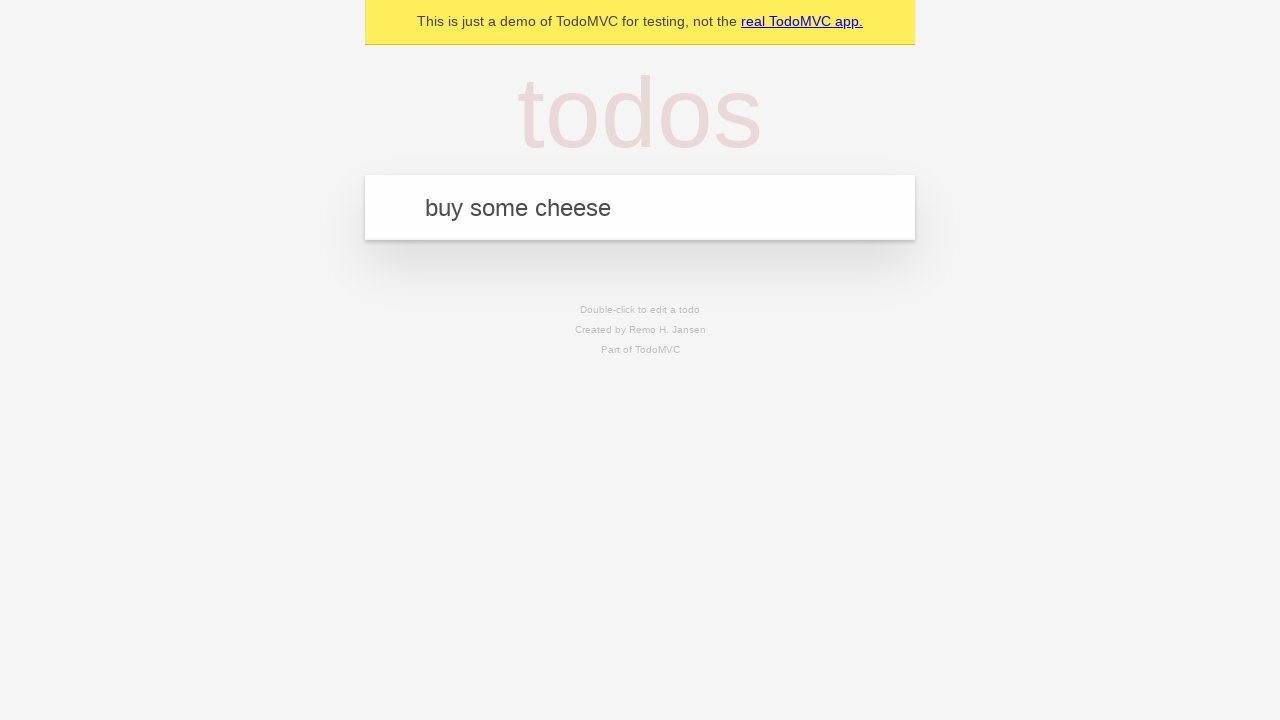

Pressed Enter to add first todo item on internal:attr=[placeholder="What needs to be done?"i]
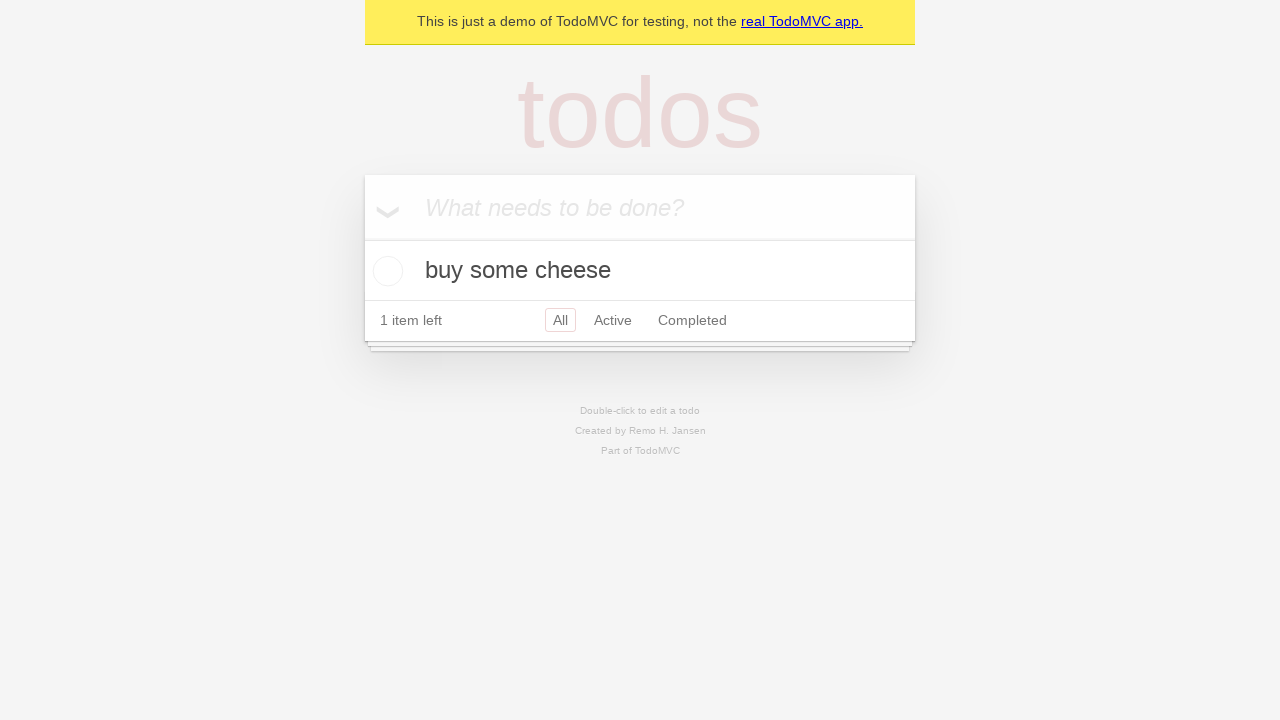

Filled todo input with 'feed the cat' on internal:attr=[placeholder="What needs to be done?"i]
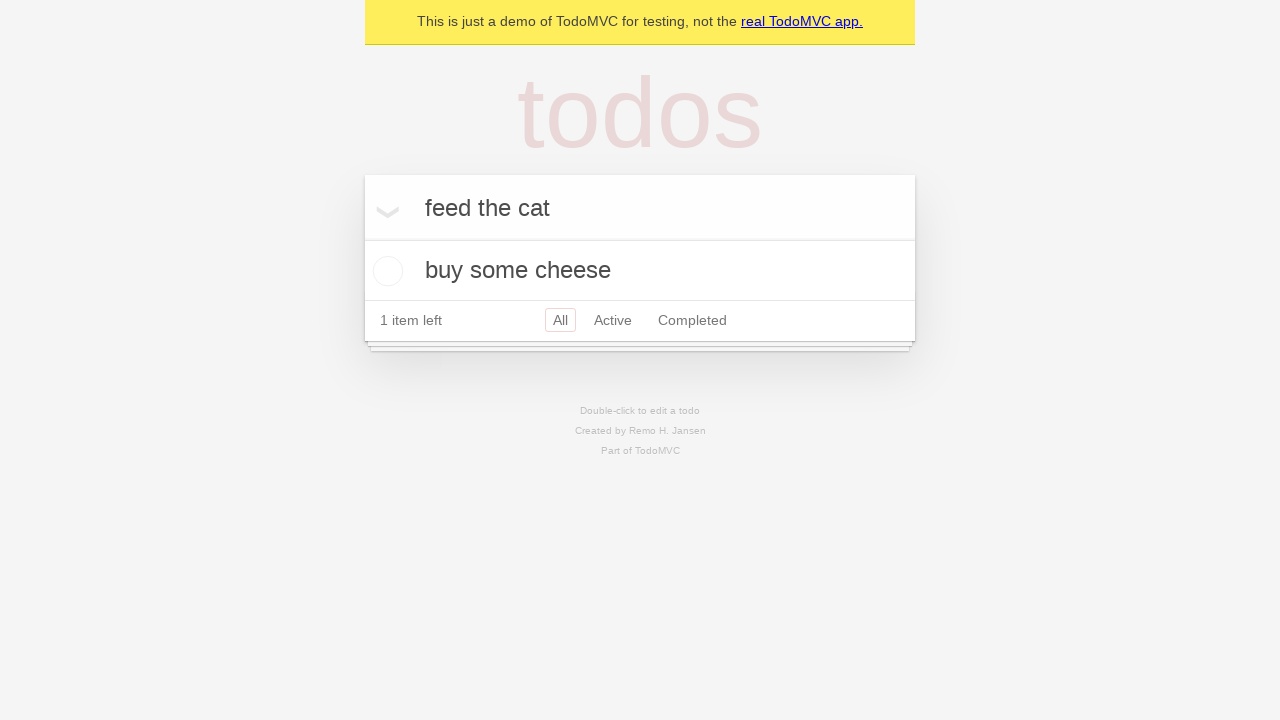

Pressed Enter to add second todo item on internal:attr=[placeholder="What needs to be done?"i]
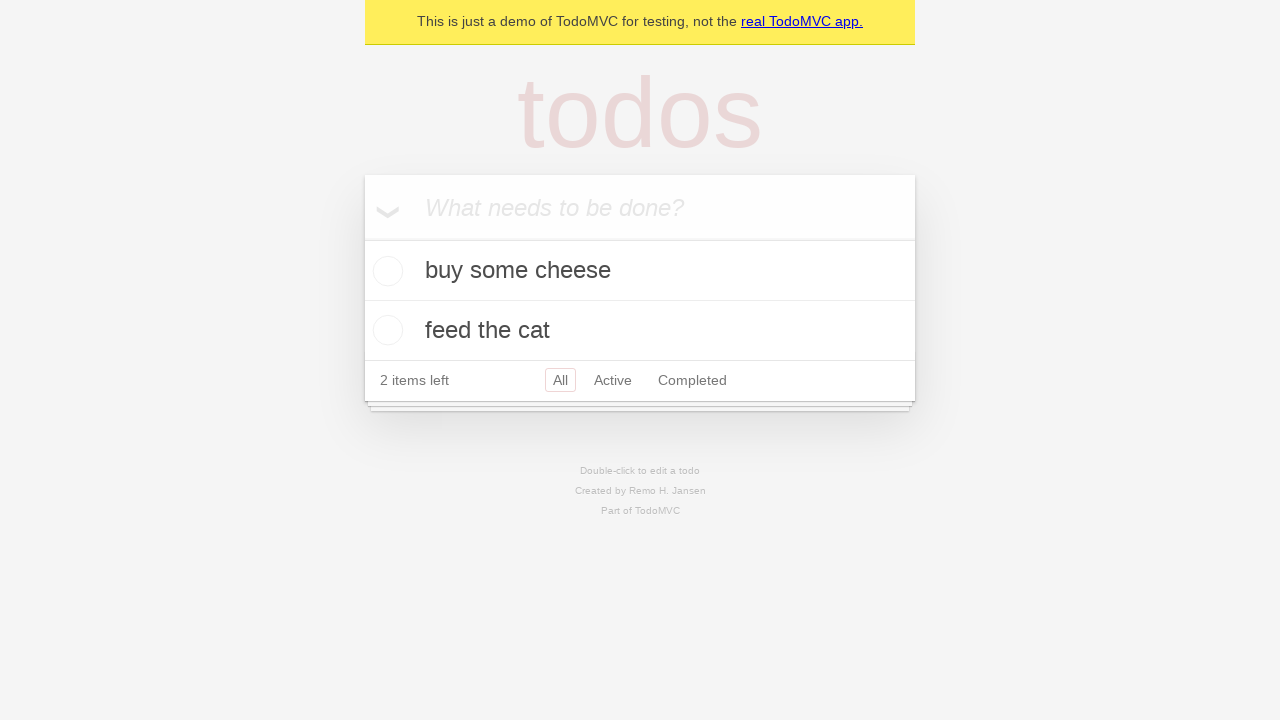

Waited for todo items to appear in the list
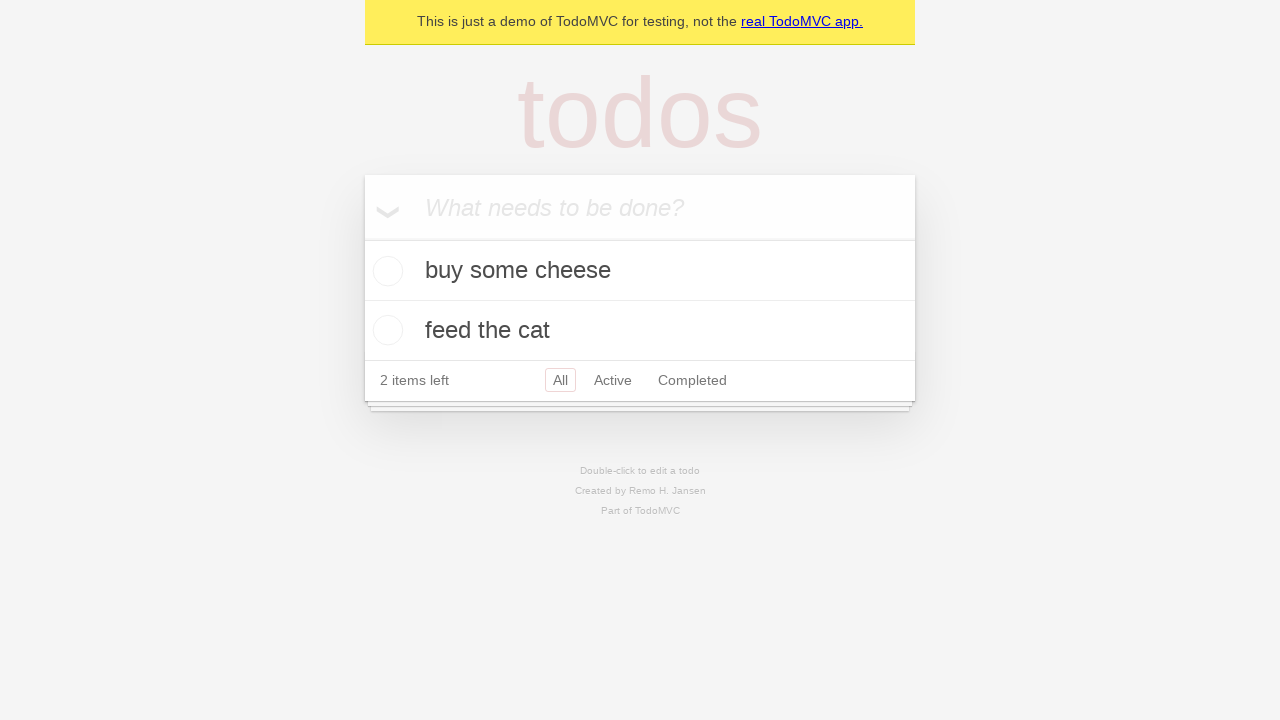

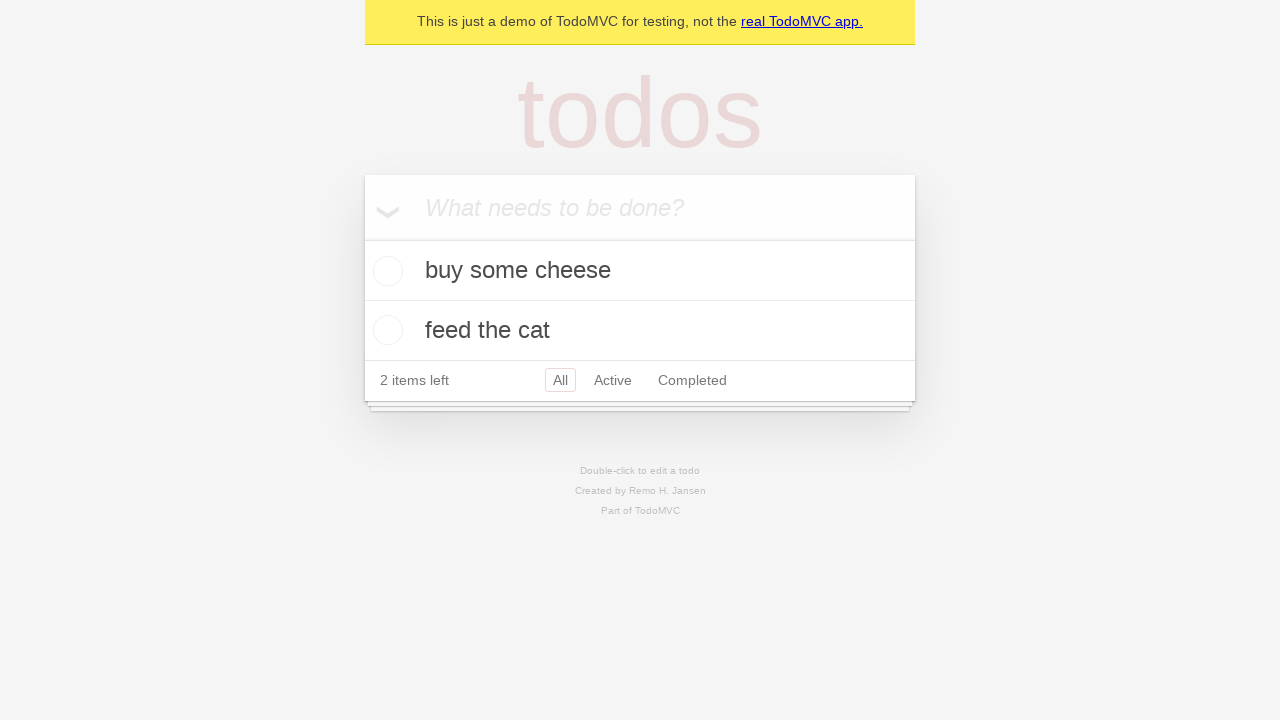